Tests explicit wait with extended timeout by clicking start button and waiting for dynamic content with 10 second timeout

Starting URL: https://automationfc.github.io/dynamic-loading/

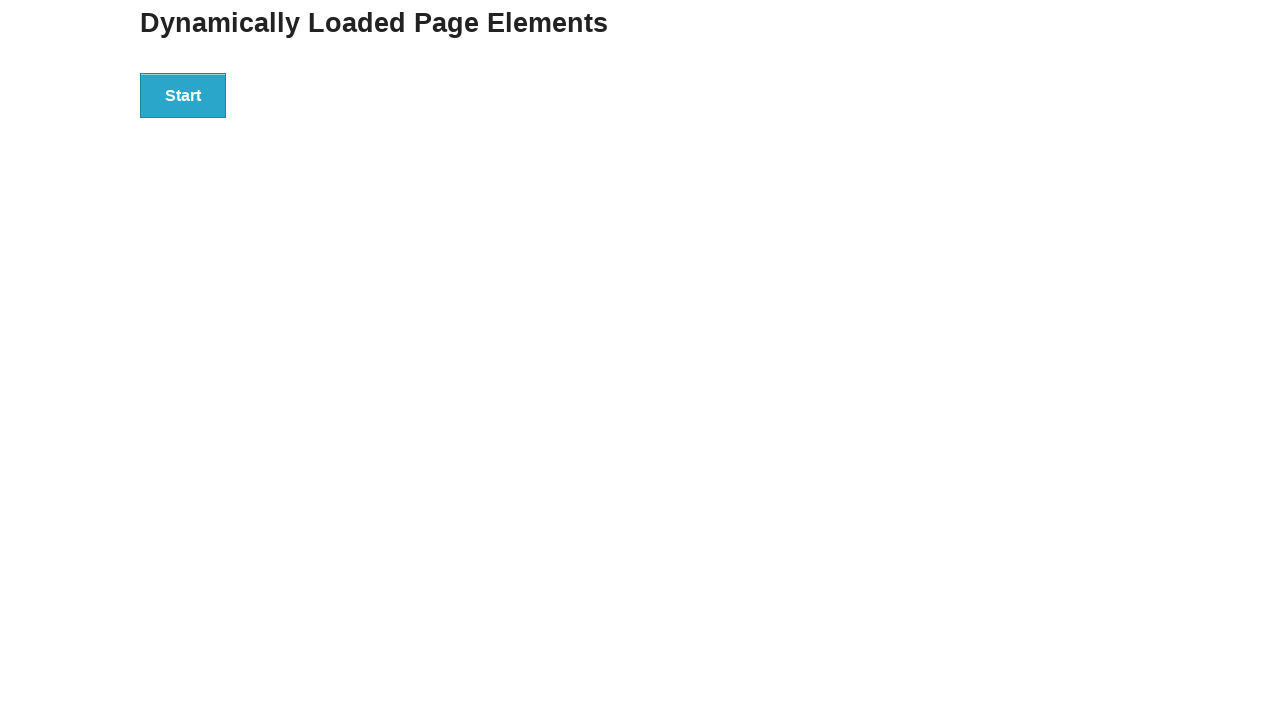

Clicked start button to trigger dynamic content loading at (183, 95) on div#start>button
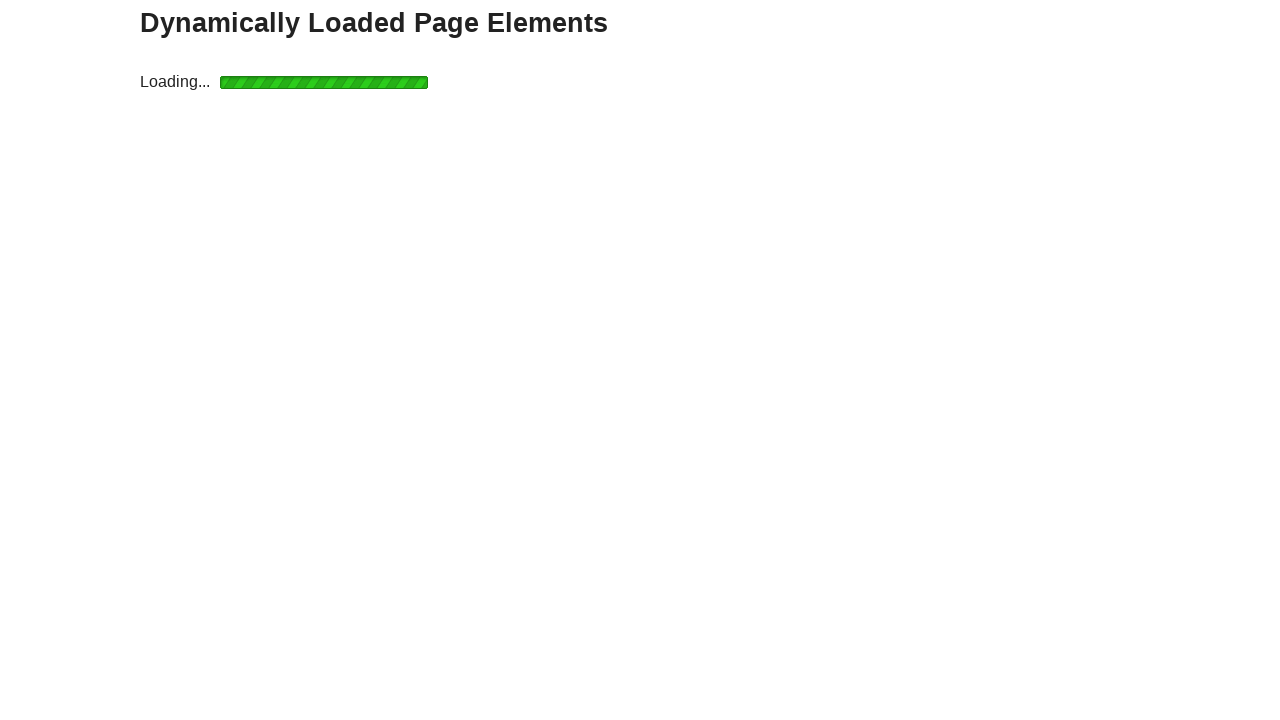

Waited for finish text to appear with 10 second timeout
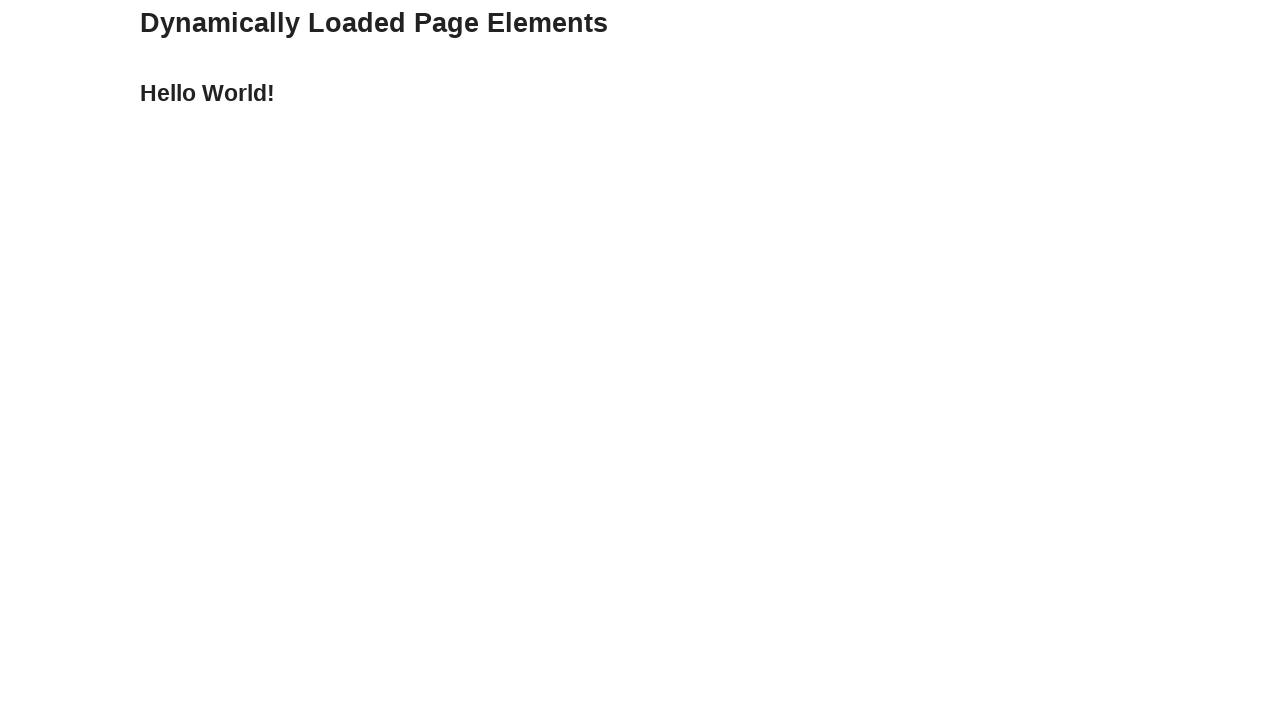

Verified finish text content is 'Hello World!'
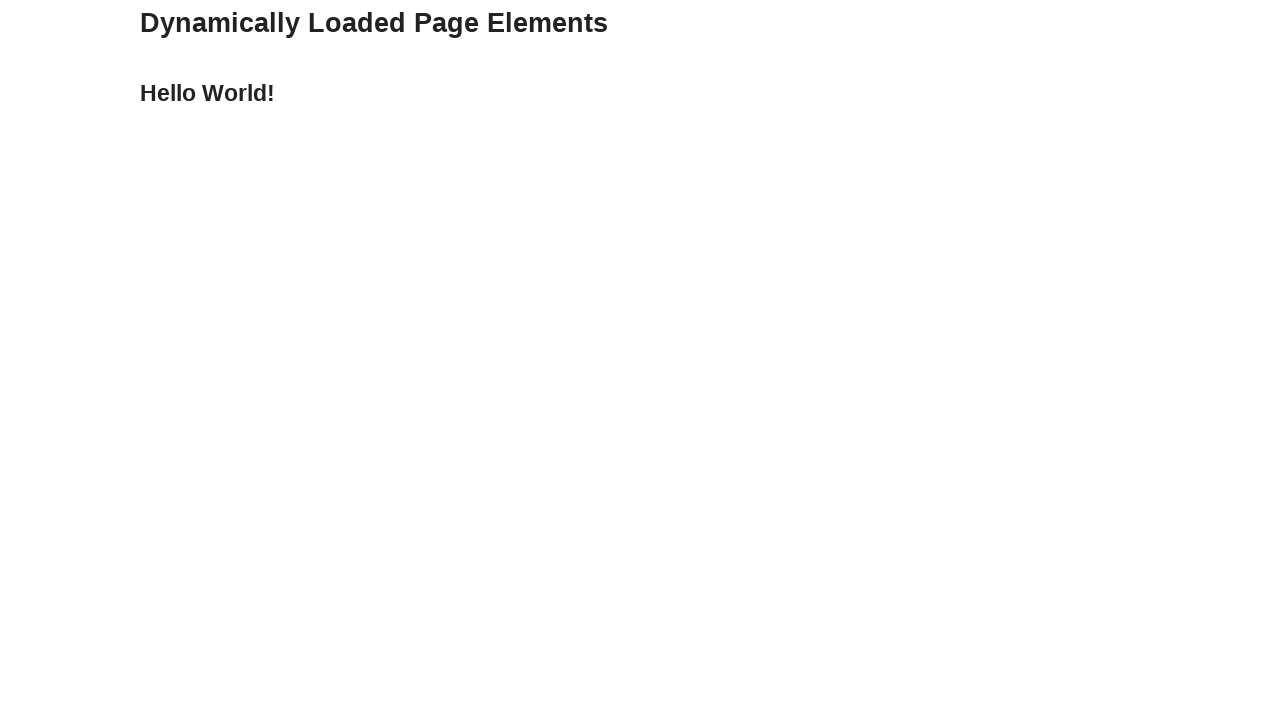

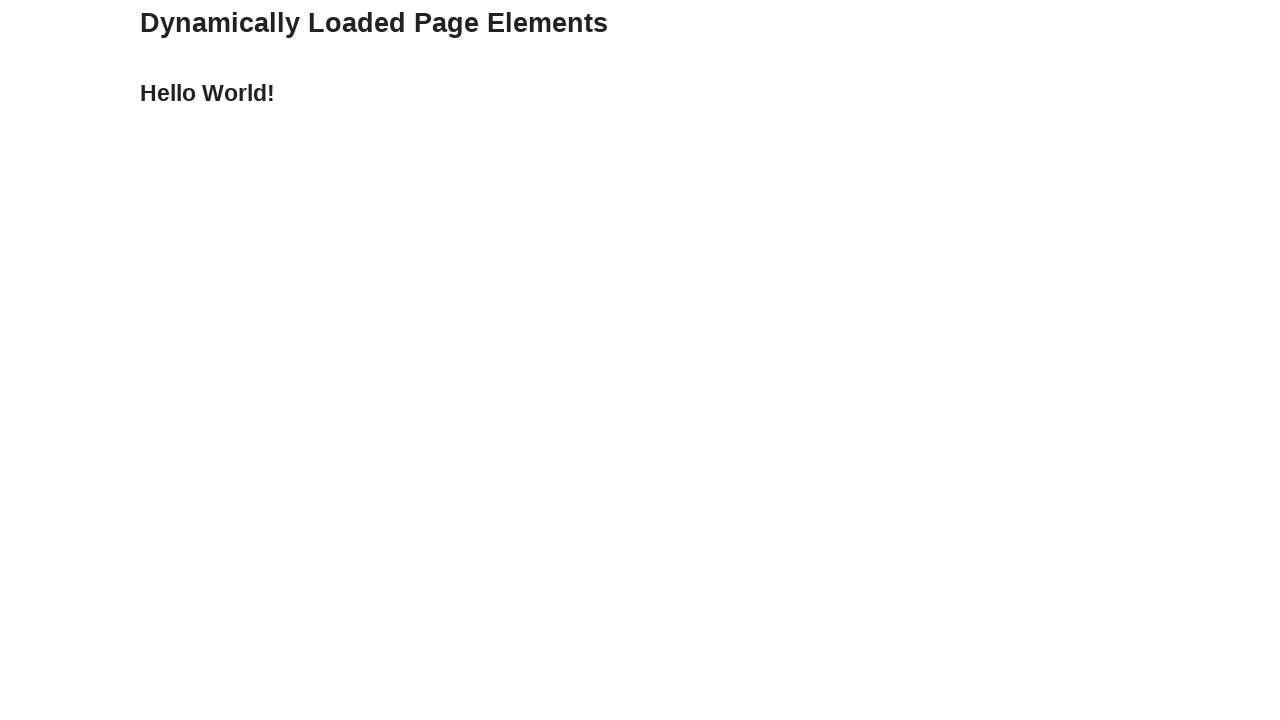